Tests adding a product to the shopping cart on a demo e-commerce site, verifying that the cart opens and displays the correct product

Starting URL: https://www.bstackdemo.com

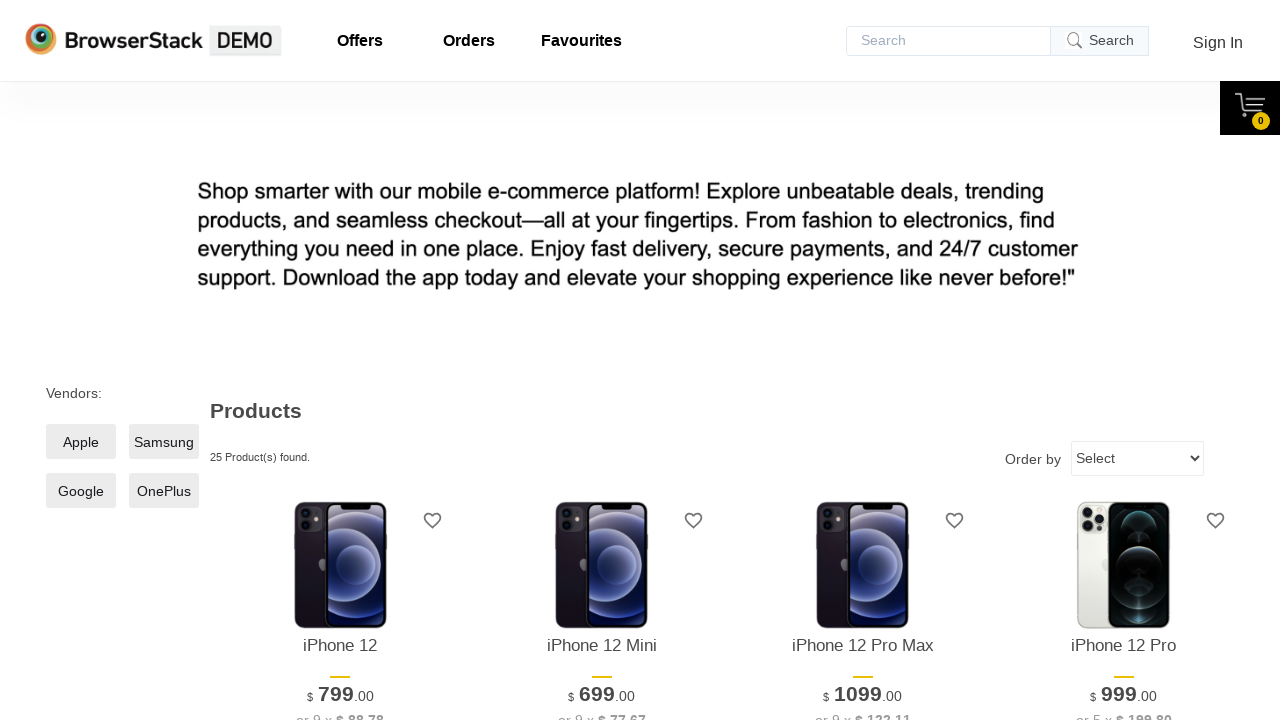

Verified page title contains 'StackDemo'
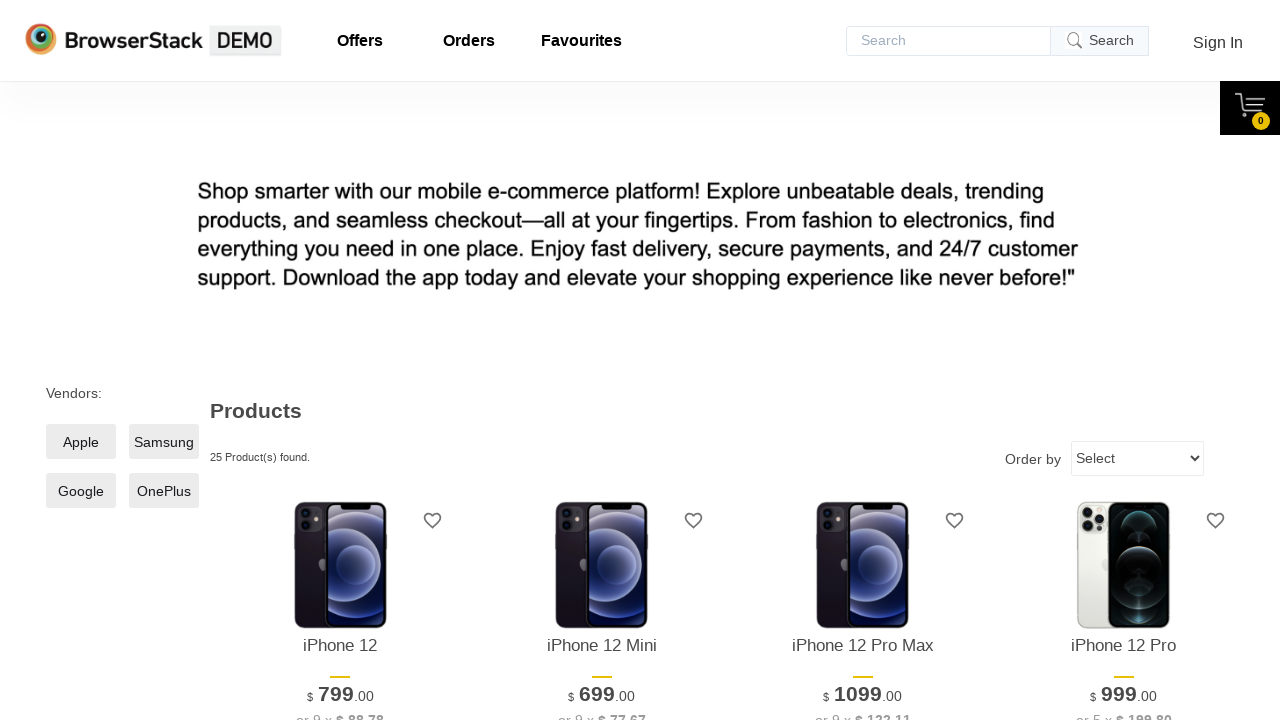

Retrieved product name from main page display
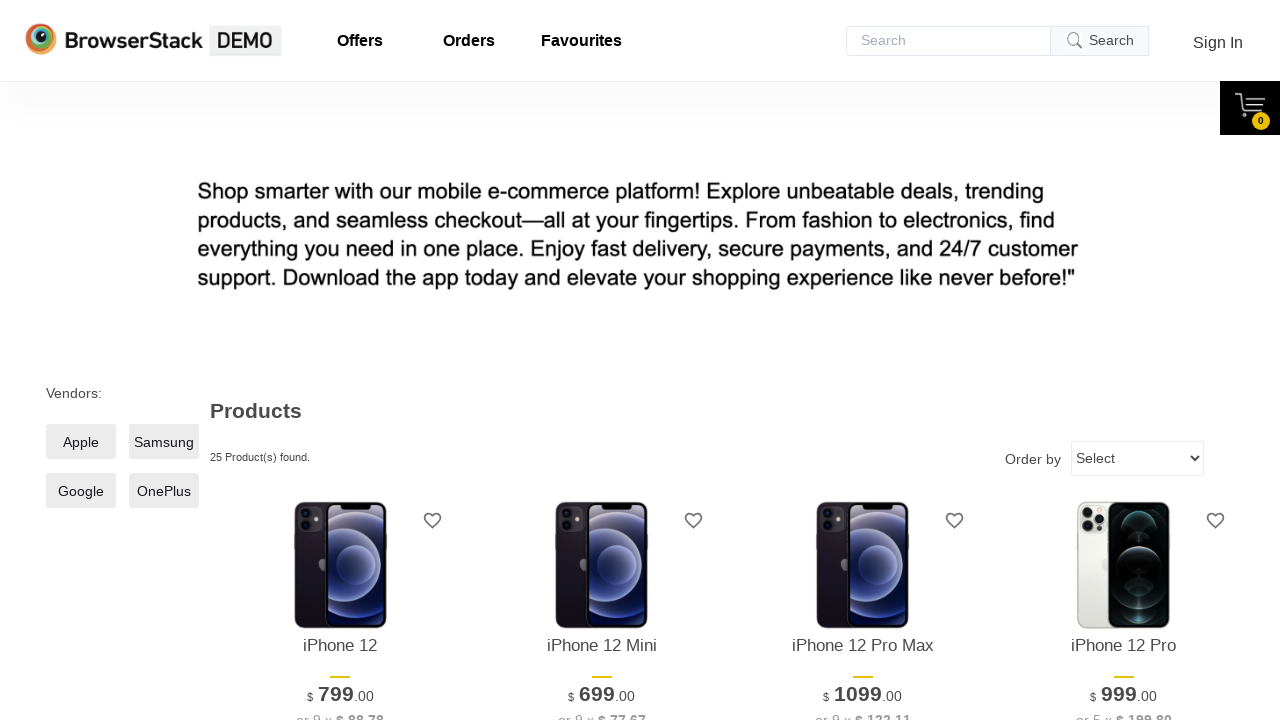

Clicked 'Add to Cart' button for first product at (340, 361) on xpath=//*[@id='1']/div[4]
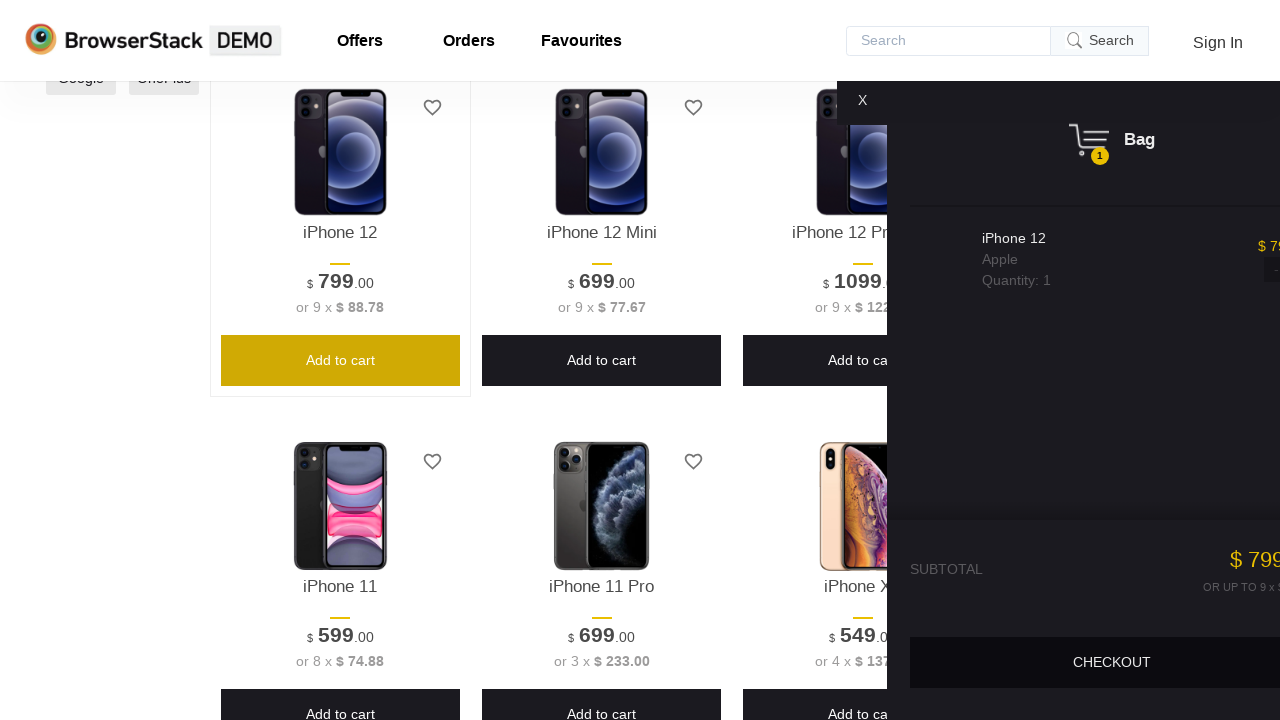

Cart content loaded and became visible
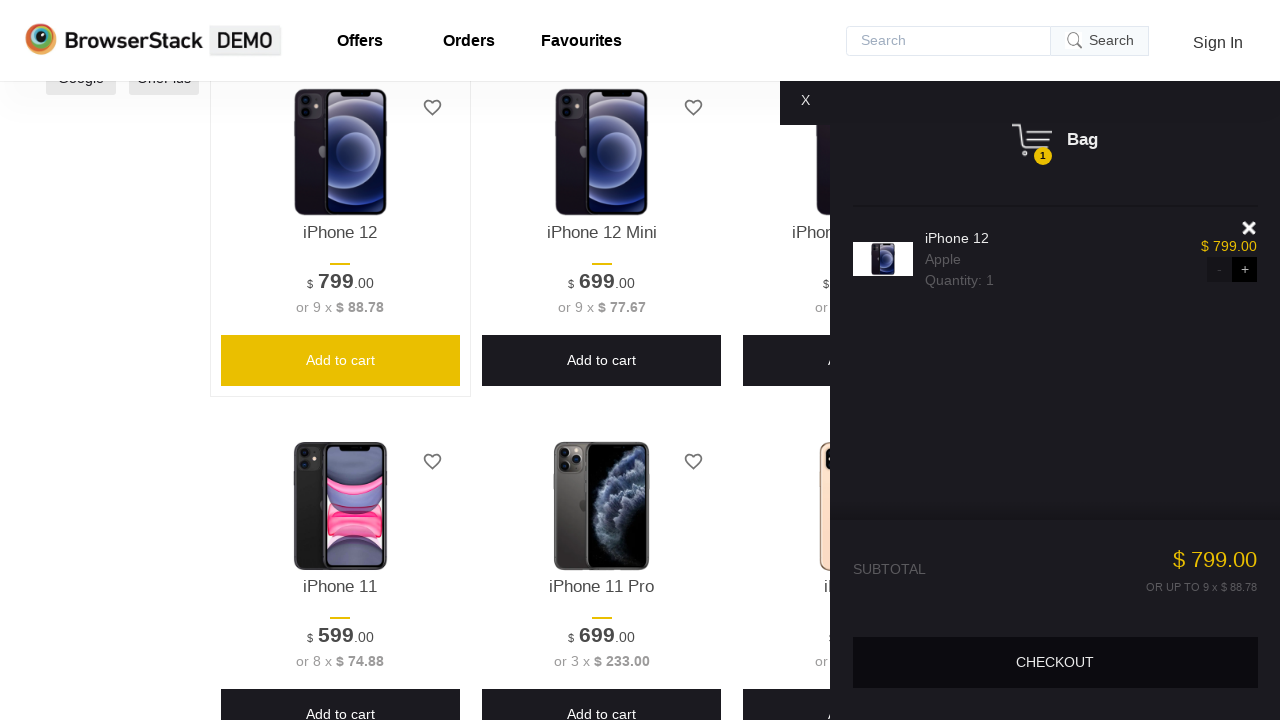

Verified cart content is visible
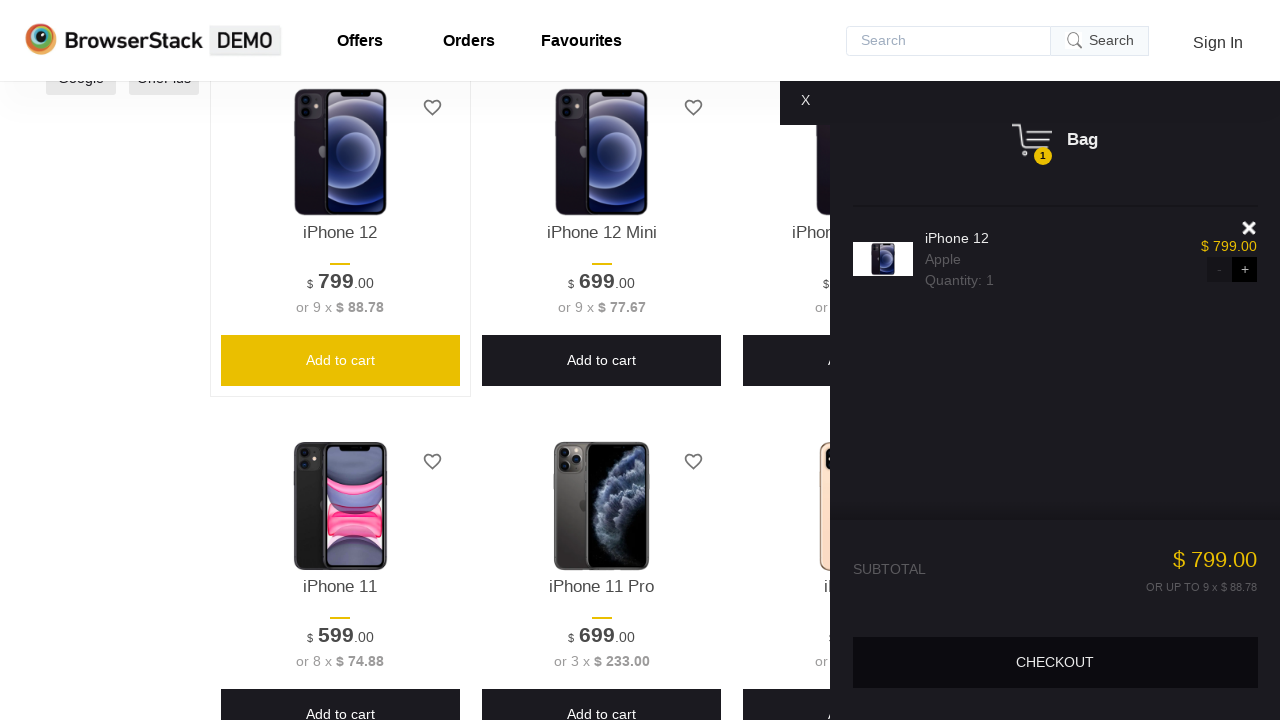

Retrieved product name from shopping cart
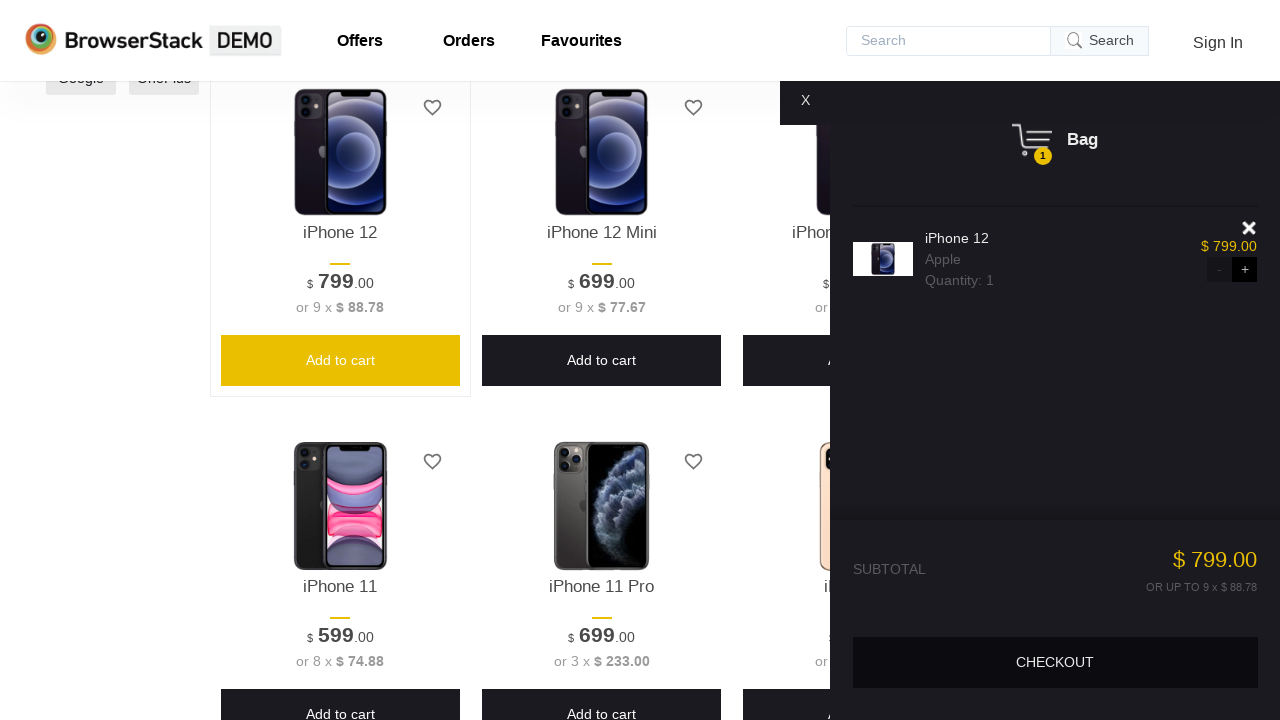

Verified product in cart matches product on main page
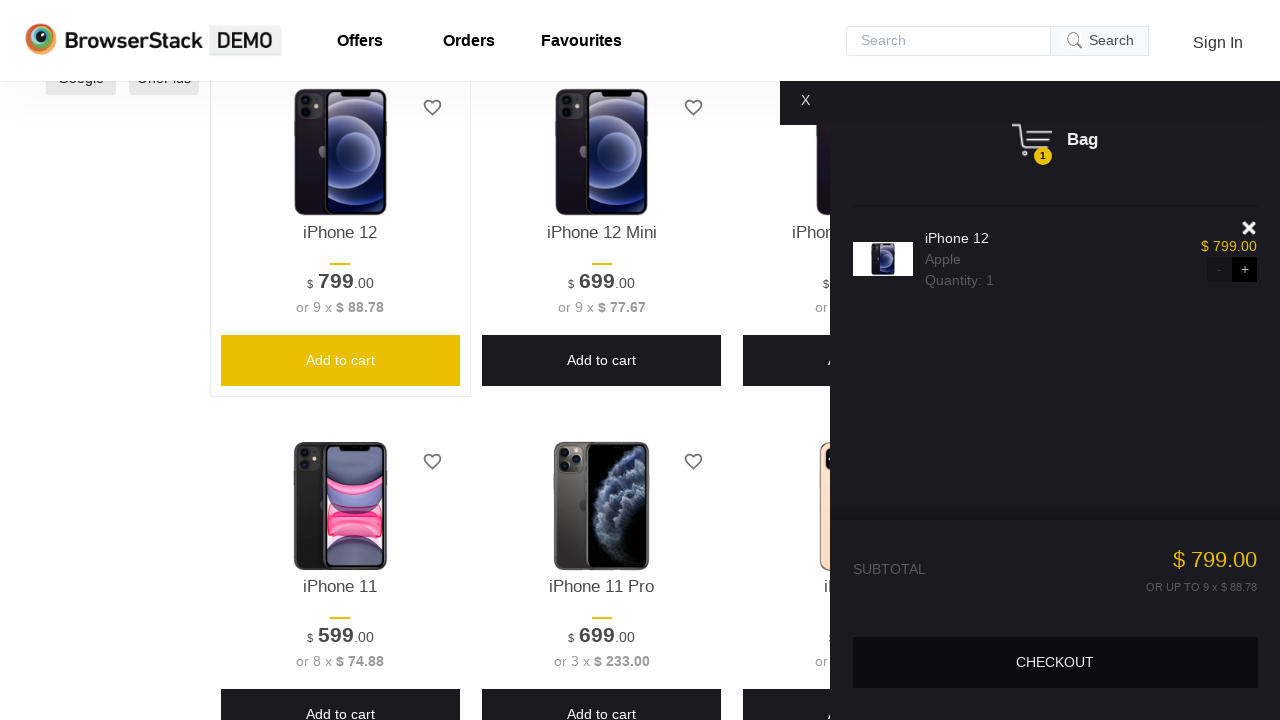

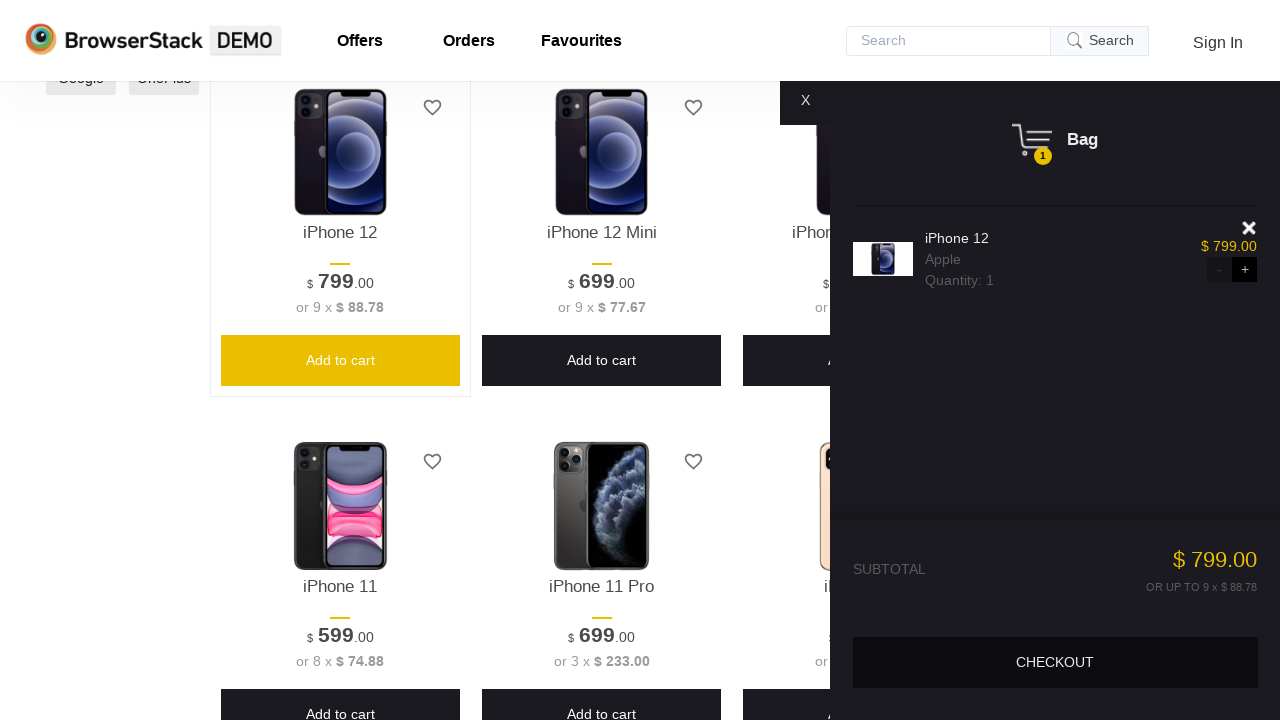